Tests signup validation by attempting to register with a short password

Starting URL: https://selenium-blog.herokuapp.com/signup

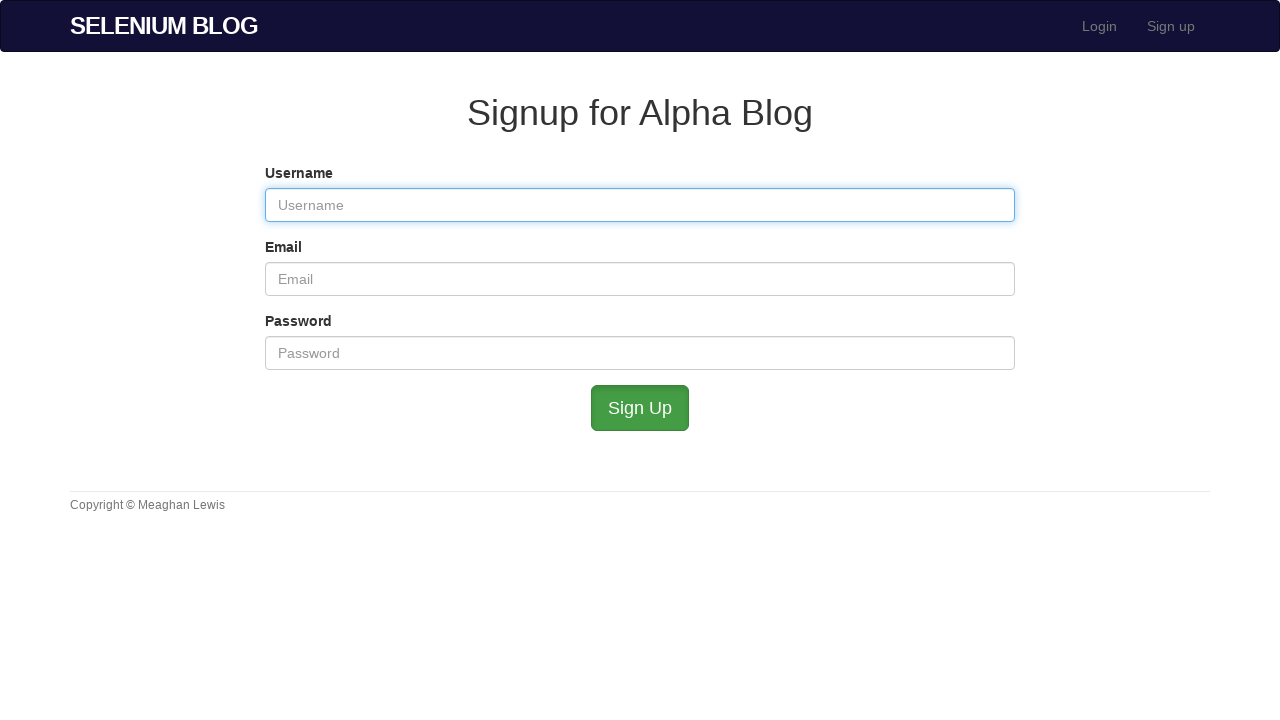

Filled password field with short password 'rt' on #user_password
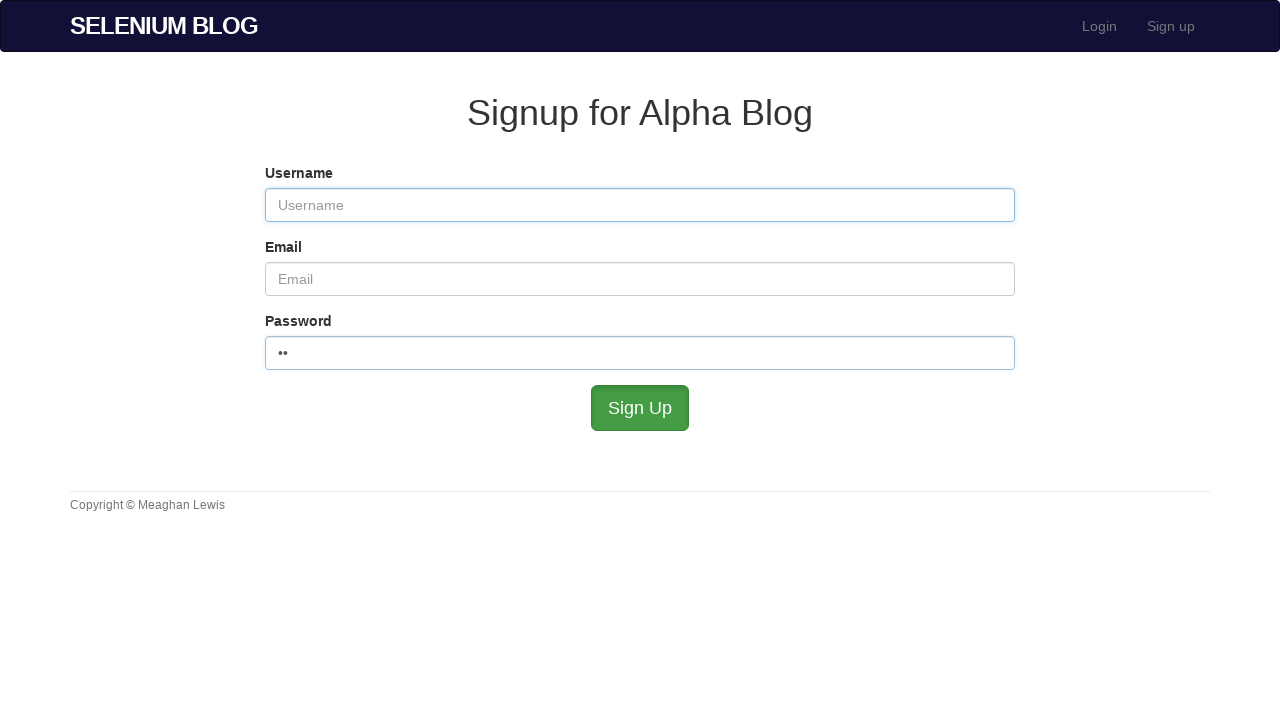

Clicked signup button to attempt registration with short password at (640, 408) on #submit
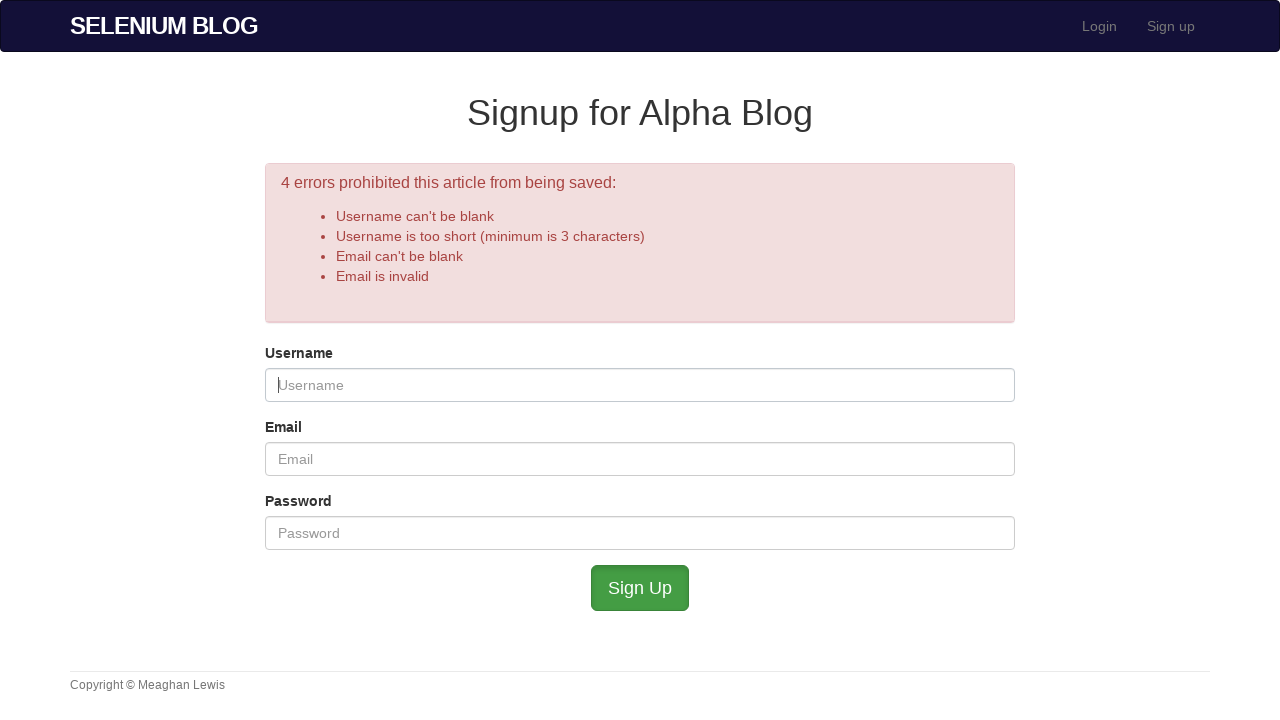

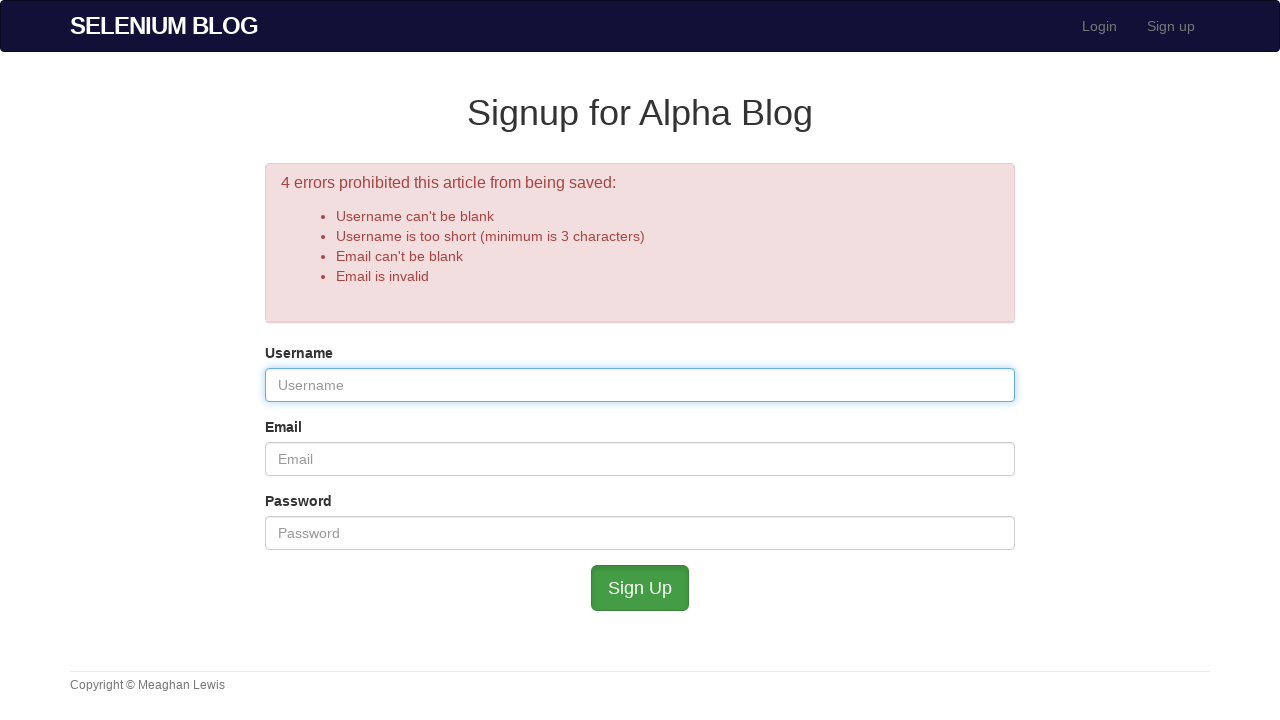